Tests JavaScript alert handling by clicking a button that triggers an alert, then accepting the alert dialog

Starting URL: https://sahitest.com/demo/alertTest.htm

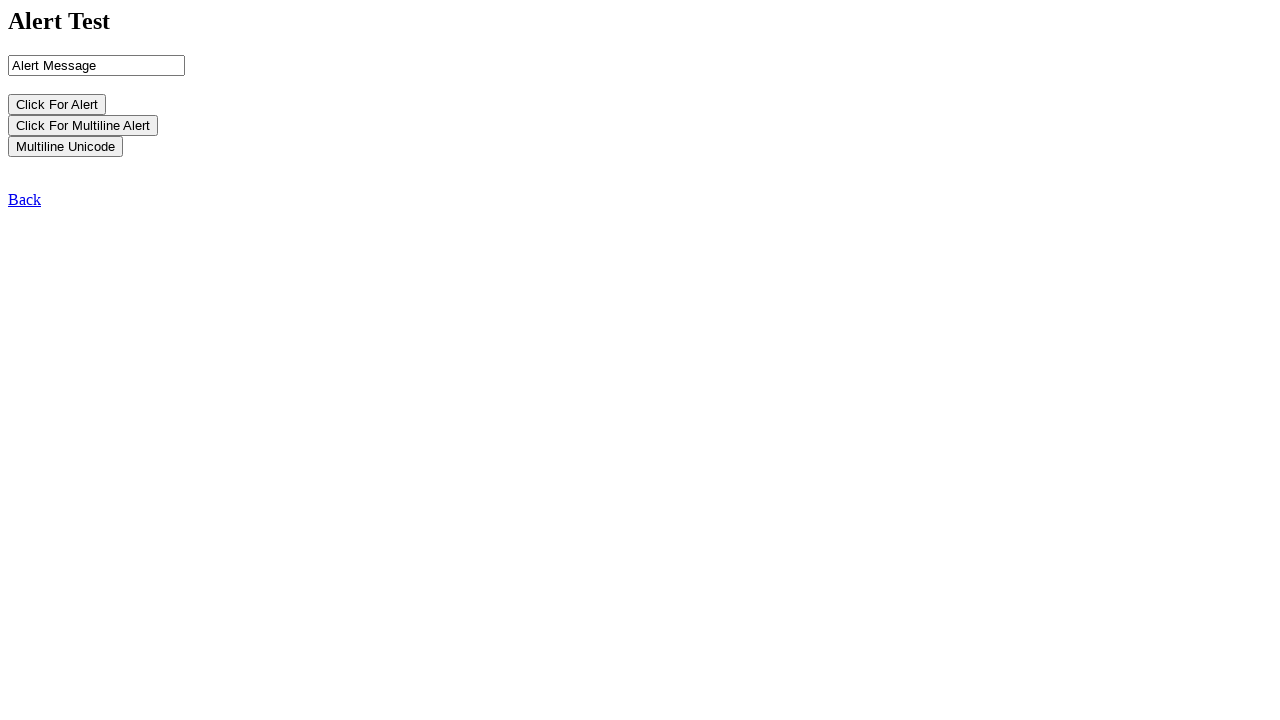

Clicked button to trigger JavaScript alert at (57, 104) on input[name='b1']
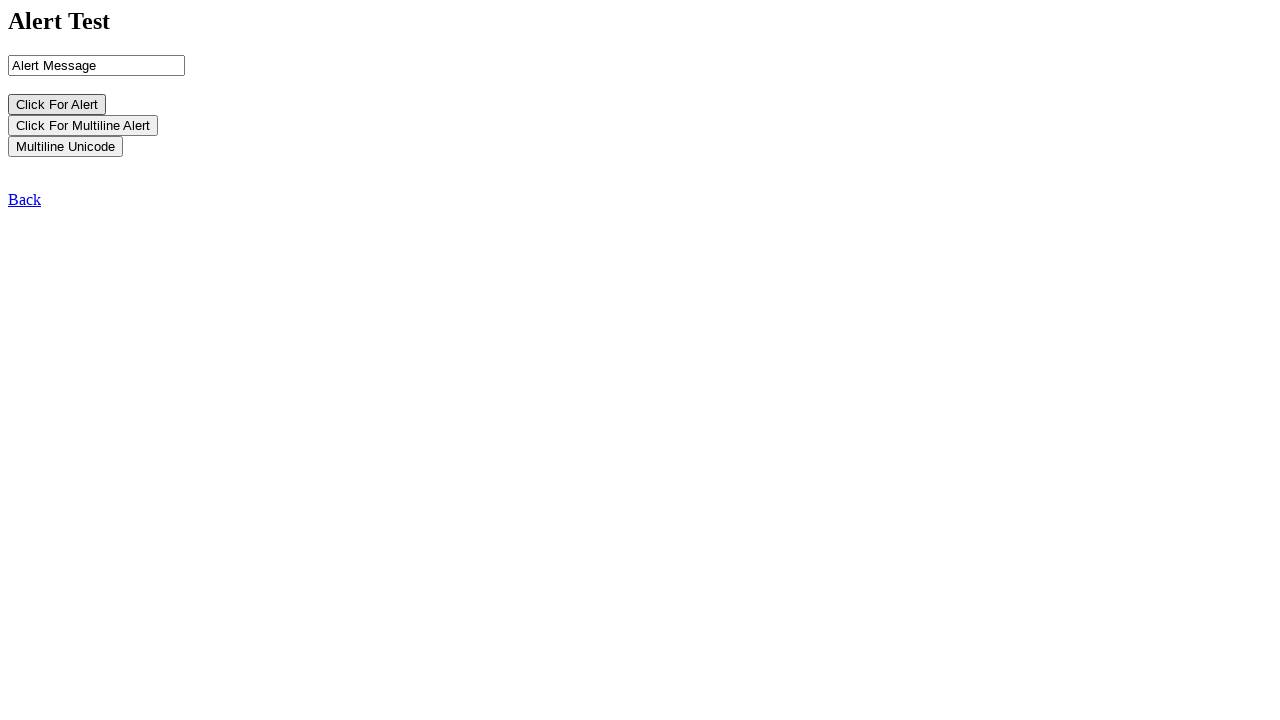

Set up dialog handler to accept alert
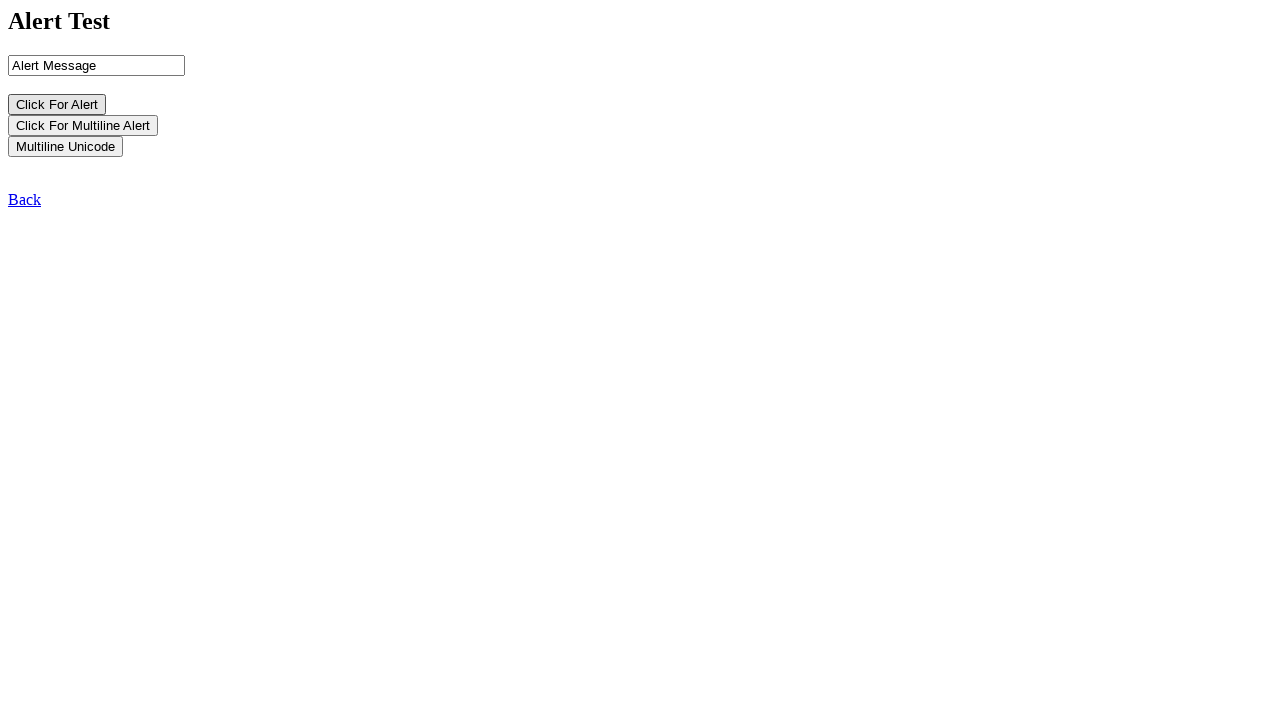

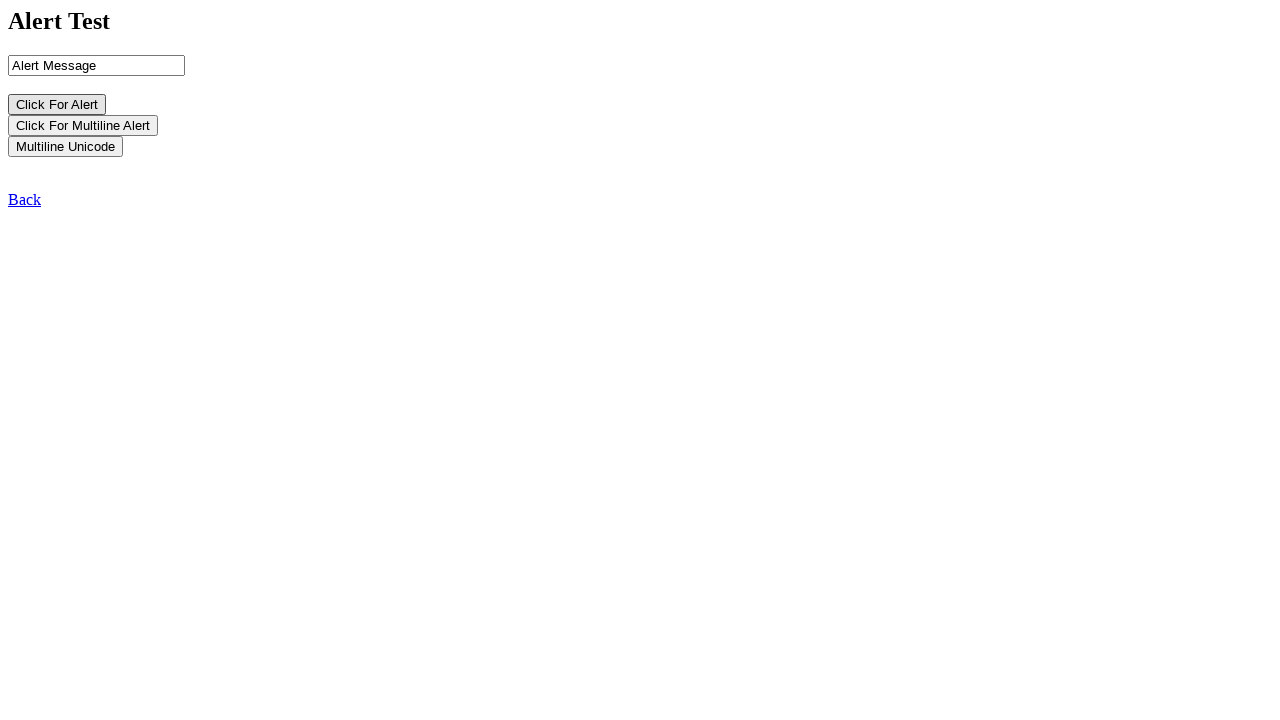